Tests dynamic table functionality by entering JSON data into the input area and clicking refresh to populate the table with the provided data.

Starting URL: https://testpages.herokuapp.com/styled/tag/dynamic-table.html

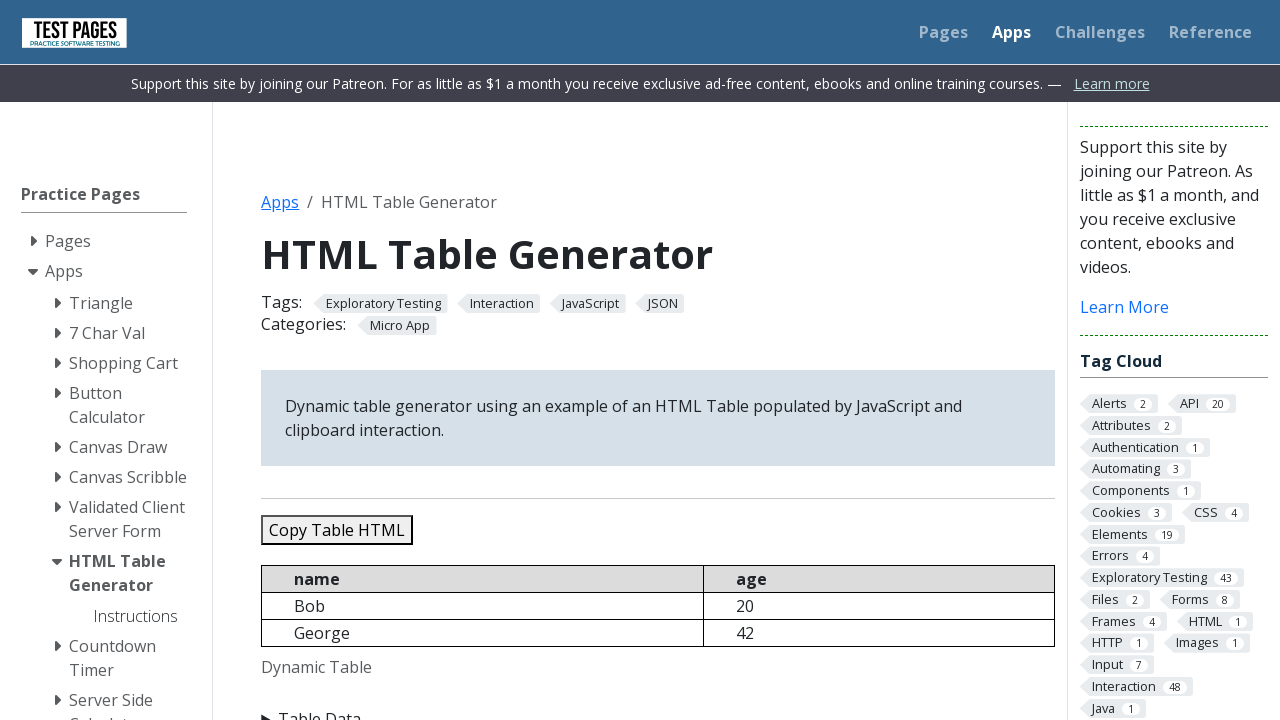

Clicked 'Table Data' to expand the input area at (658, 708) on text=Table Data
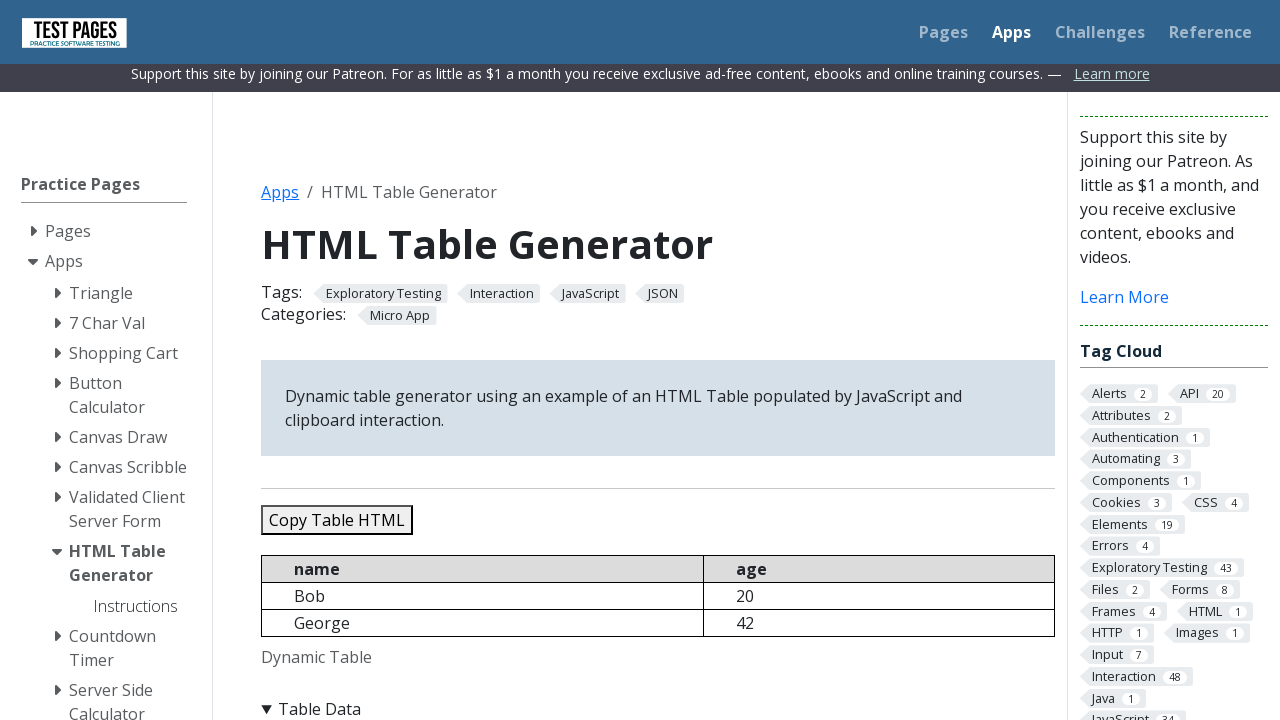

Filled JSON data into the textarea with 3 sample records on #jsondata
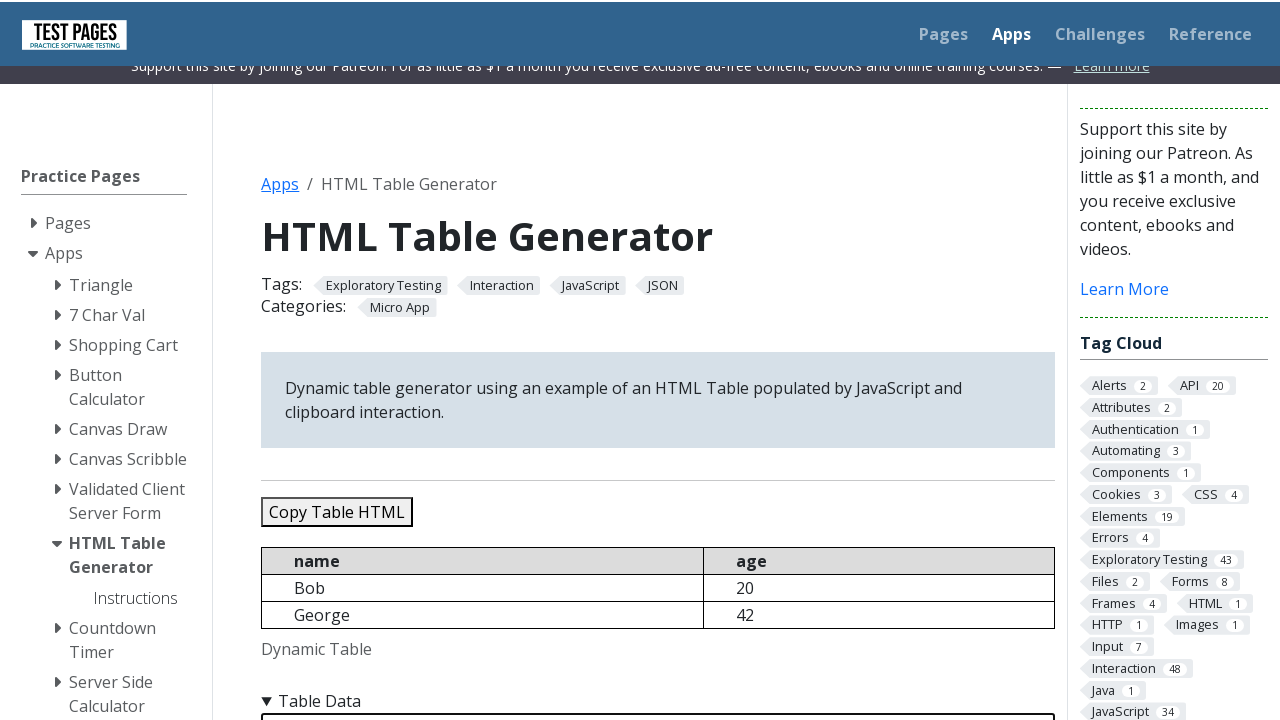

Clicked 'Refresh table' button to populate the table at (359, 360) on internal:role=button[name="Refresh table"i]
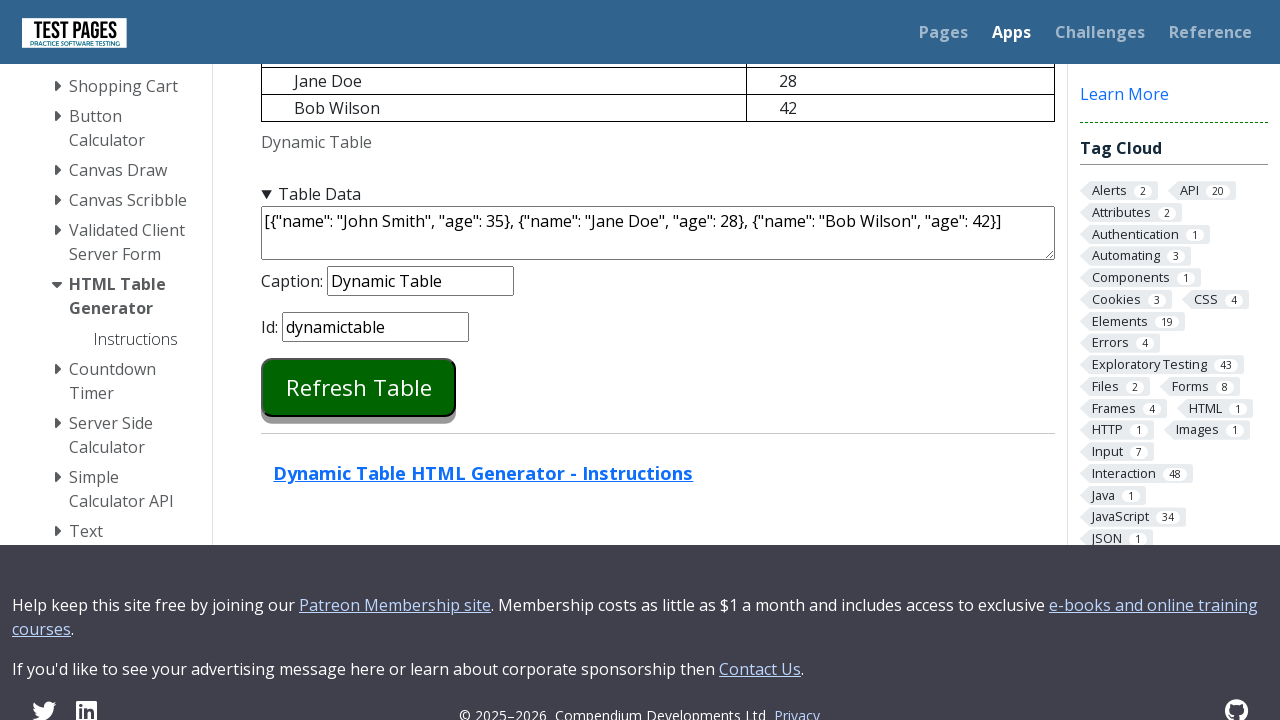

Waited for table to update
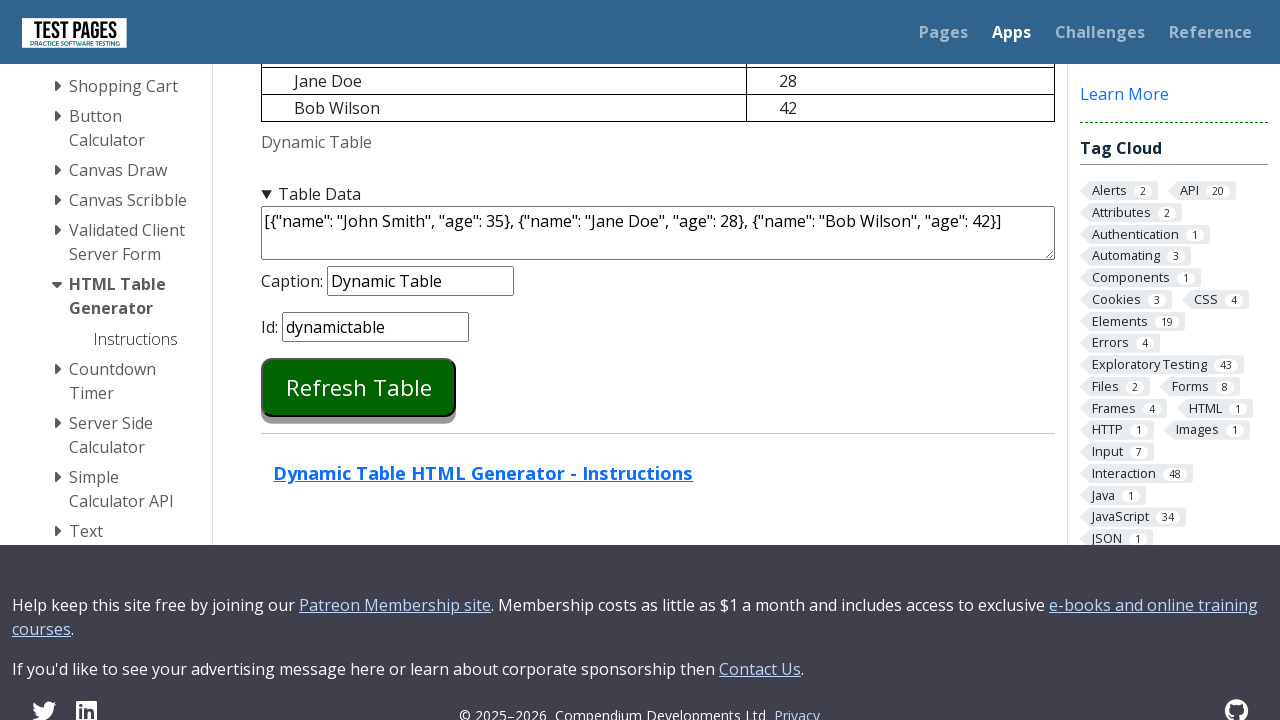

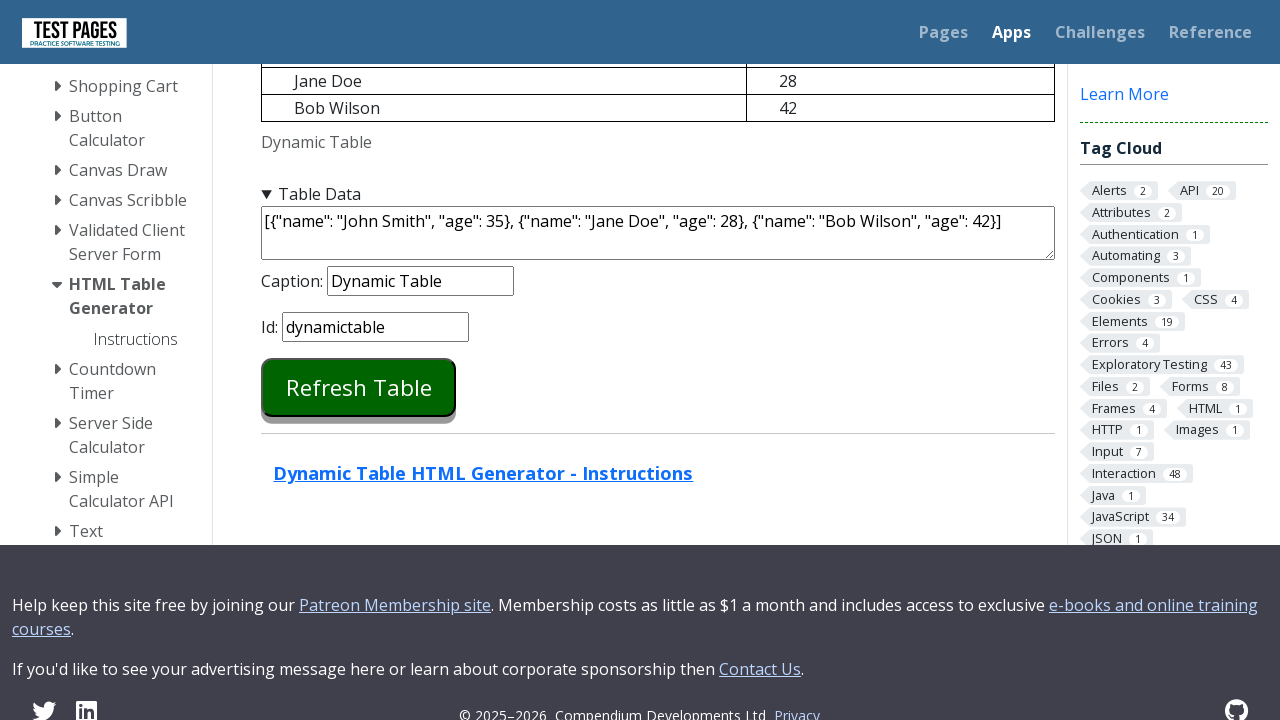